Solves a math problem on a form by reading a value, calculating a mathematical function, entering the result, and submitting with checkbox and radiobutton selections

Starting URL: http://suninjuly.github.io/math.html

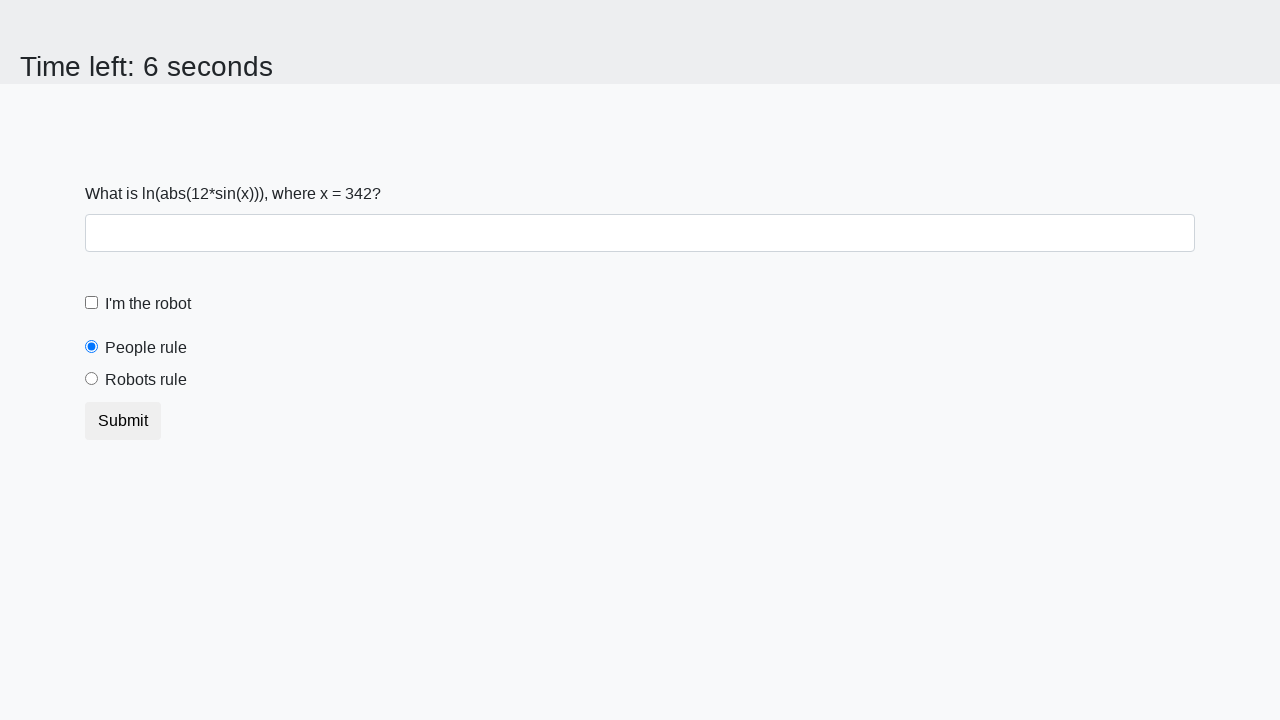

Located the input value element
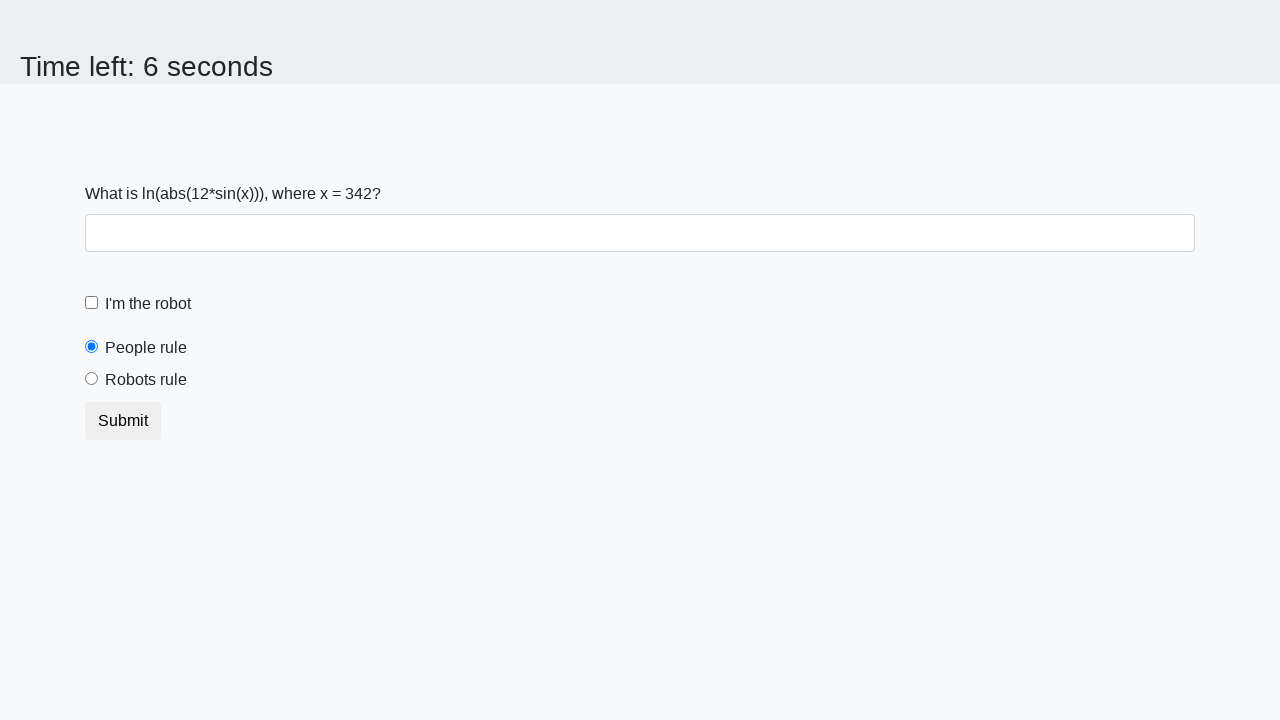

Read input value: 342
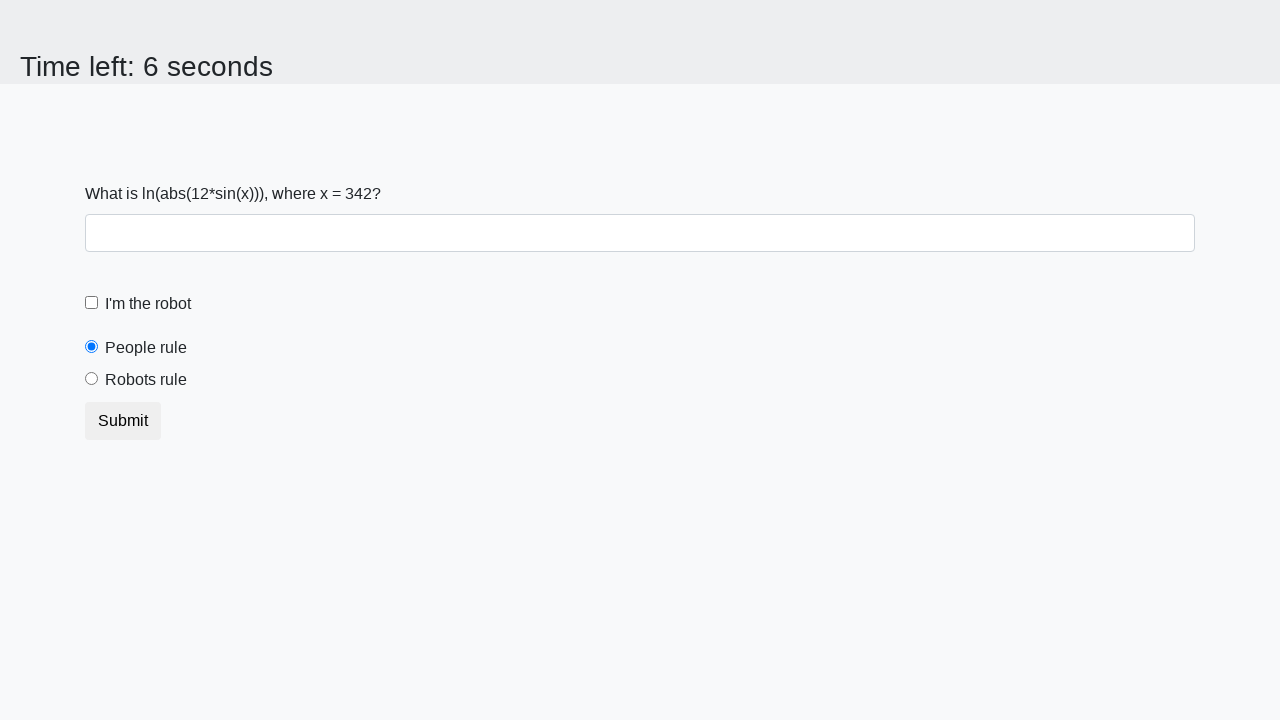

Calculated result: 1.6177386035521395
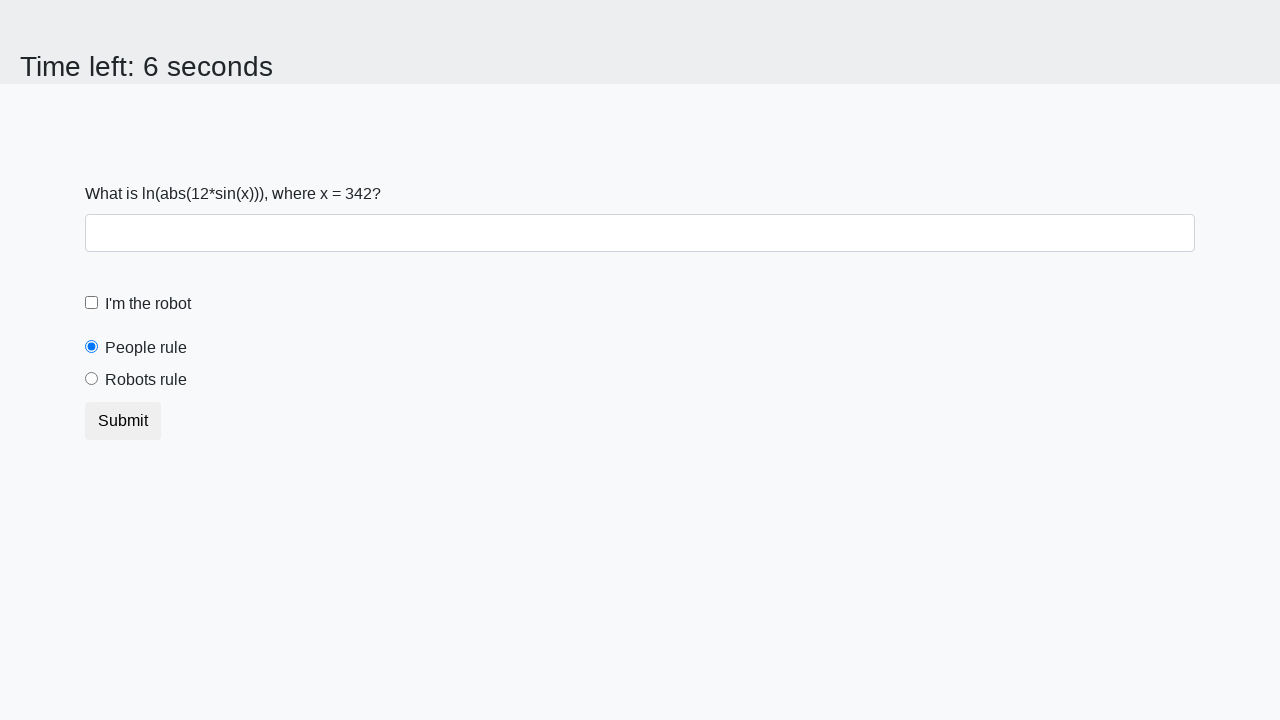

Entered calculated answer in text field on #answer
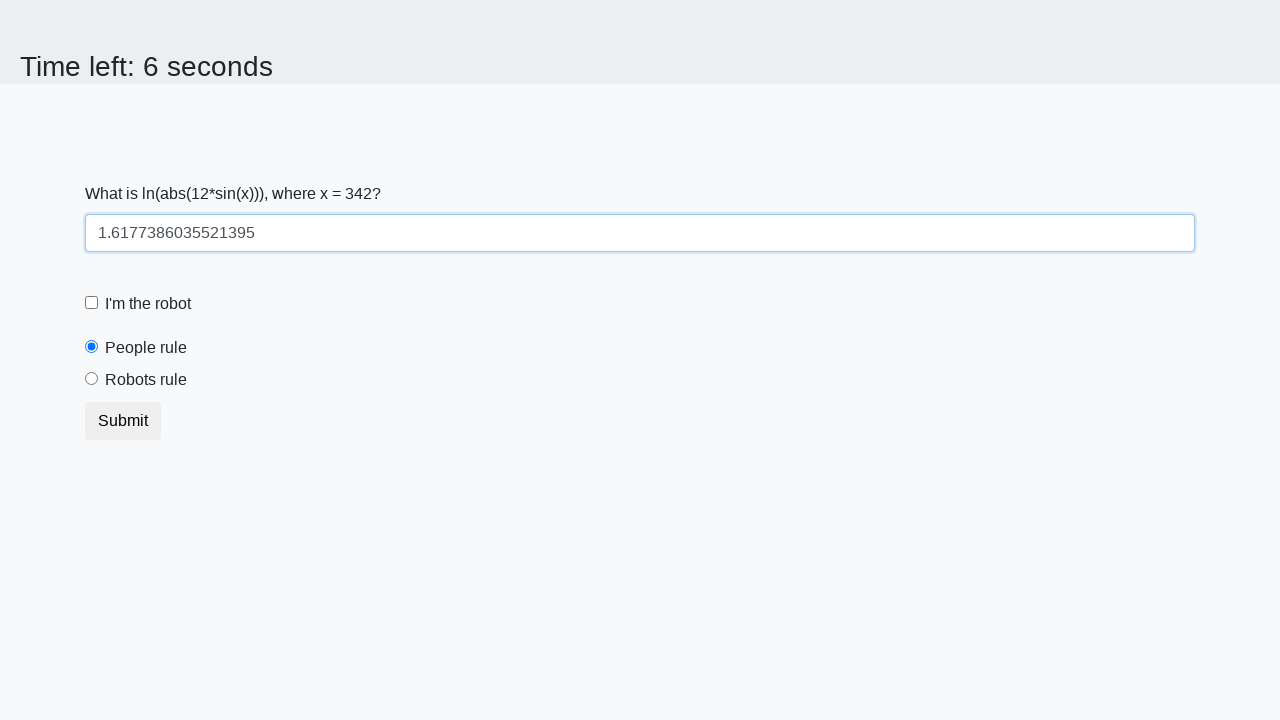

Clicked robot checkbox at (148, 304) on [for='robotCheckbox']
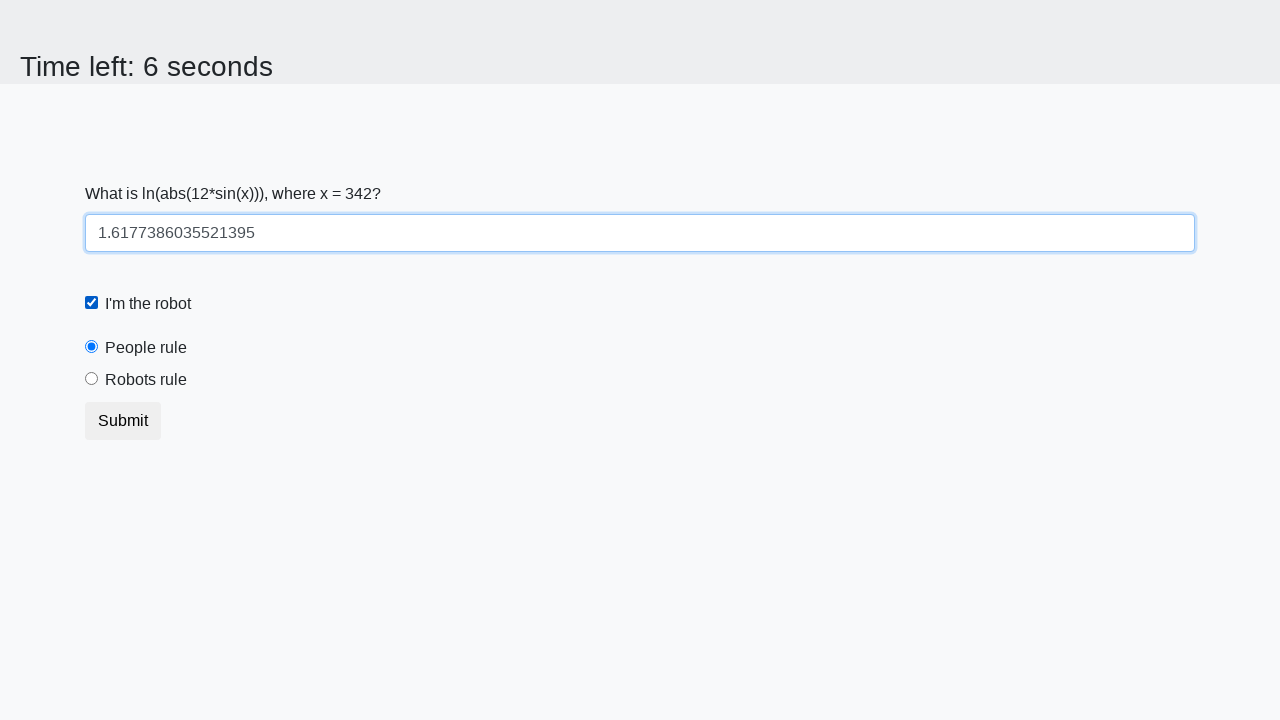

Selected 'Robots rule!' radio button at (146, 380) on [for='robotsRule']
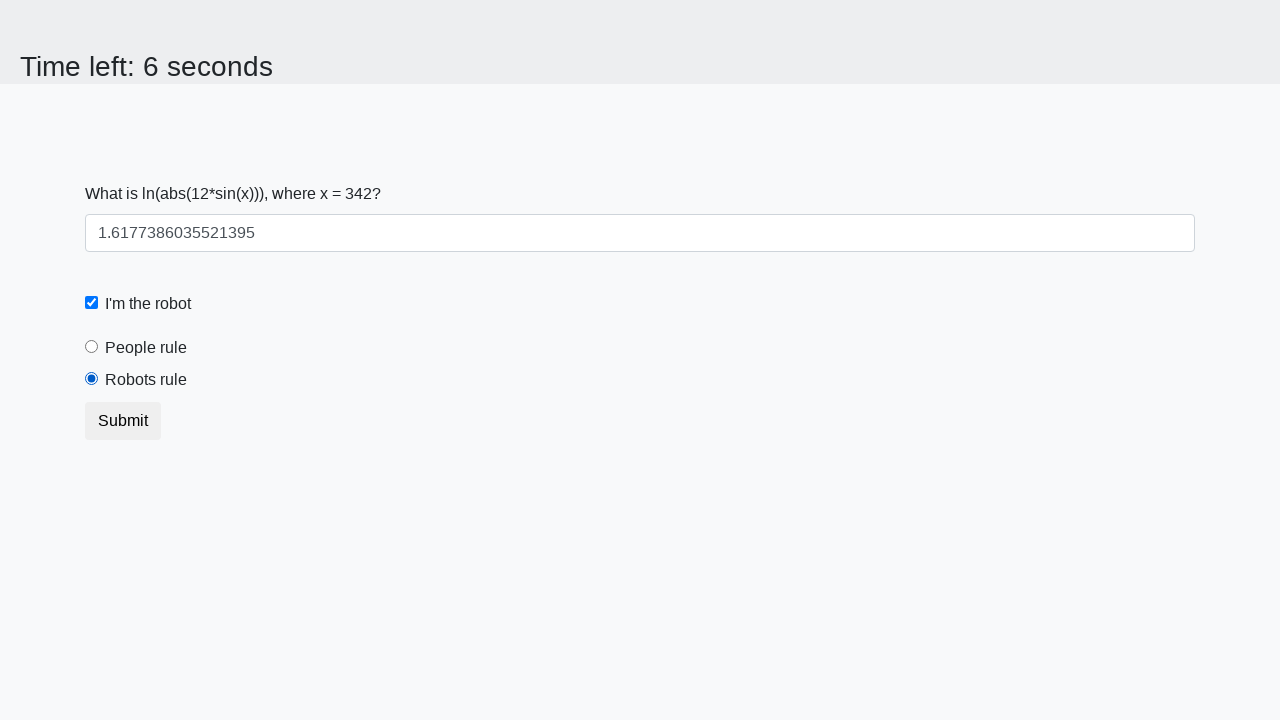

Clicked submit button to submit form at (123, 421) on button.btn
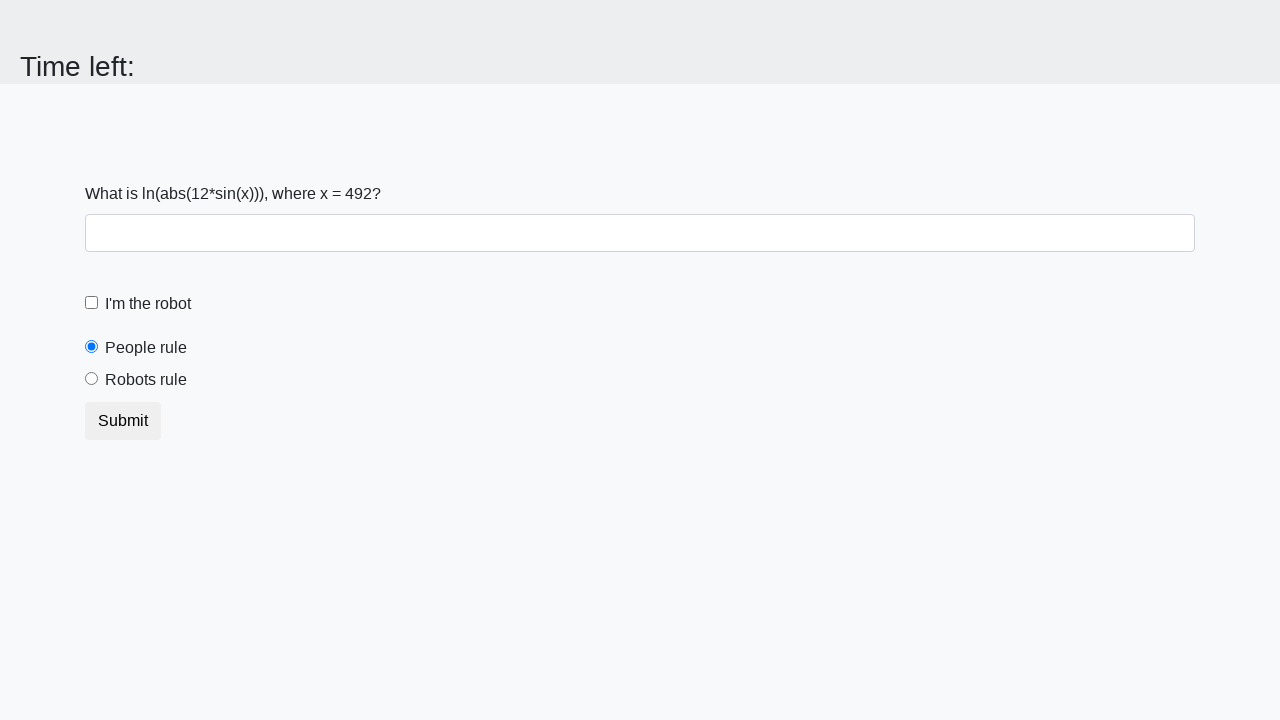

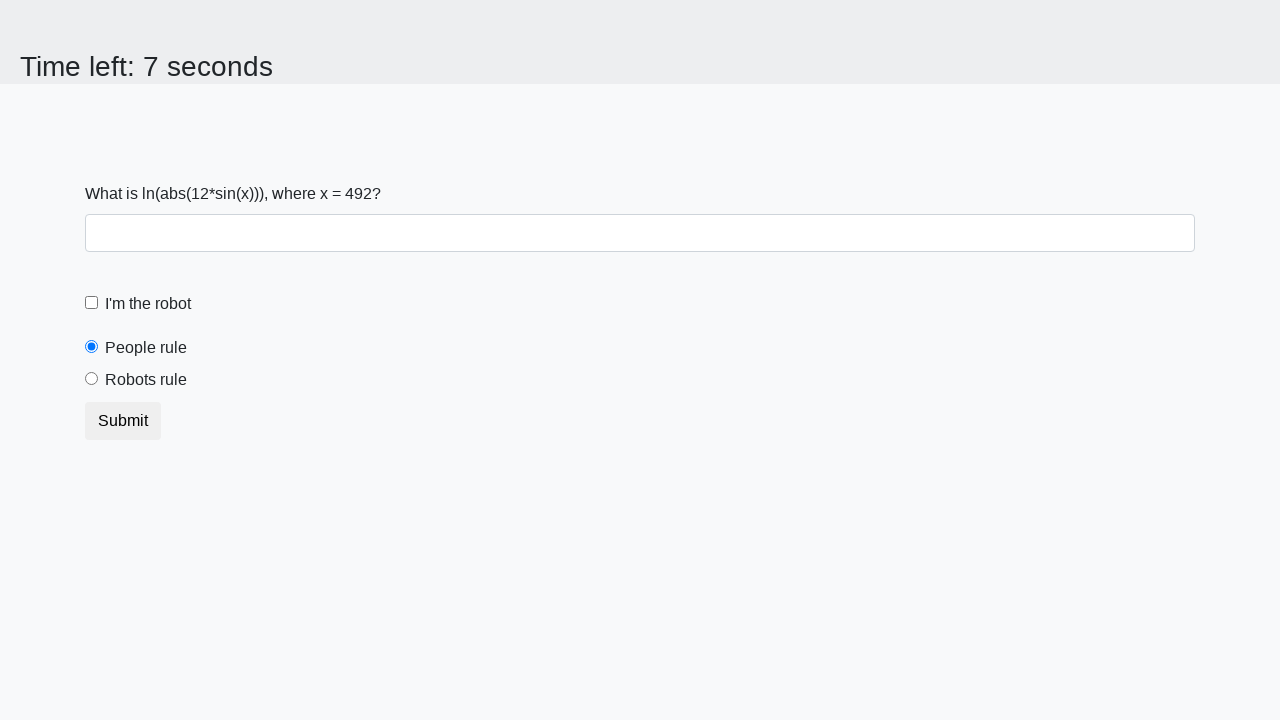